Tests multi-window handling by finding footer links in a specific column, opening each link in a new tab using Ctrl+Enter, then iterating through all opened windows and switching to each one.

Starting URL: https://rahulshettyacademy.com/AutomationPractice/

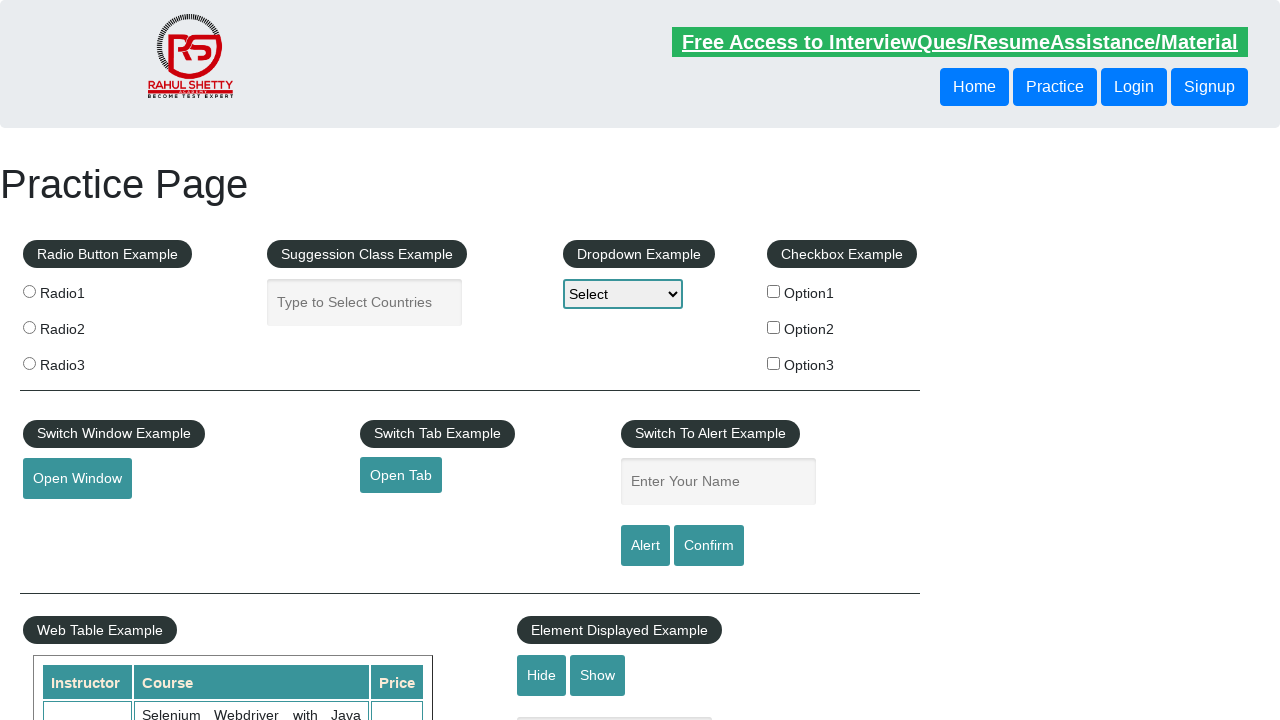

Footer element #gf-BIG loaded
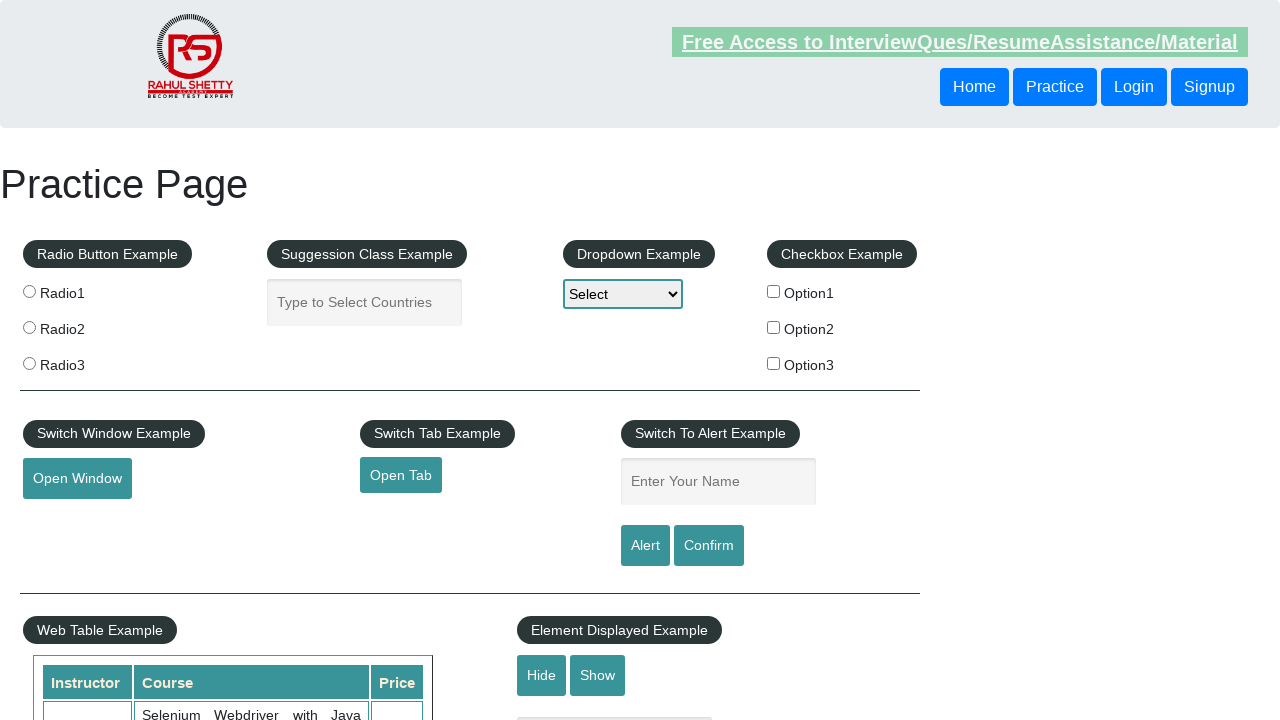

Located all links in first column of footer table
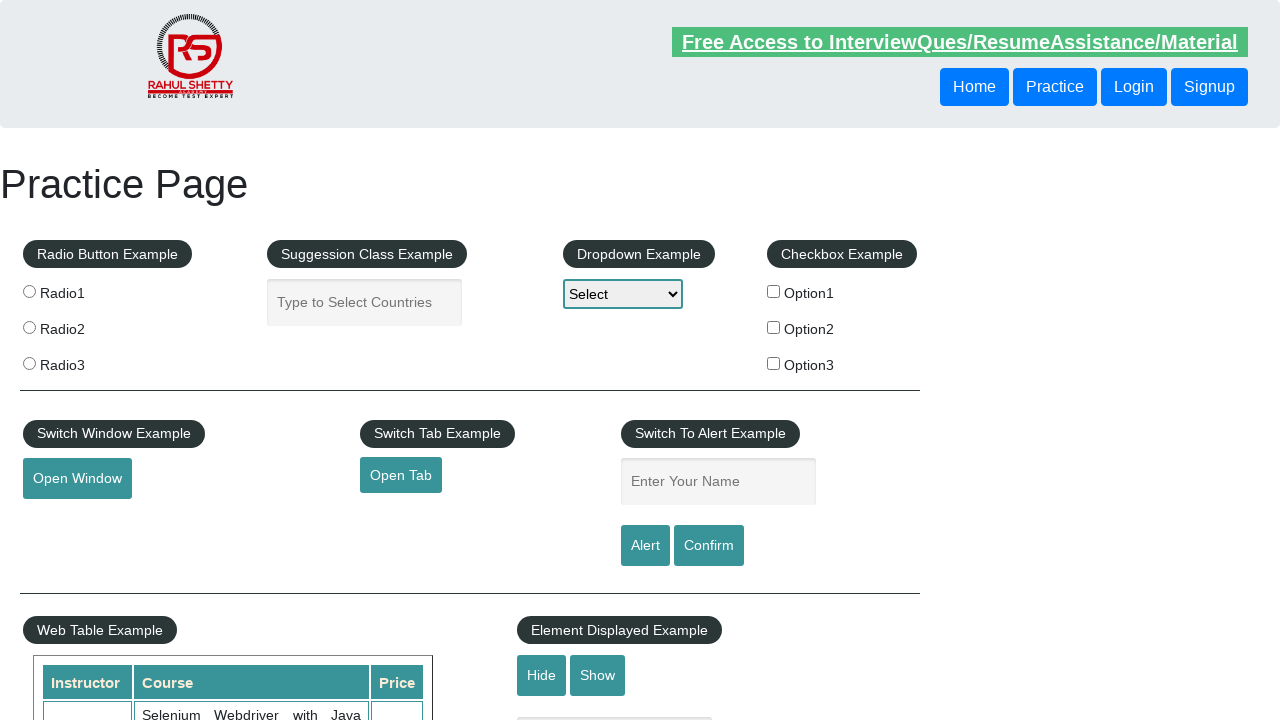

Found 5 links in footer first column
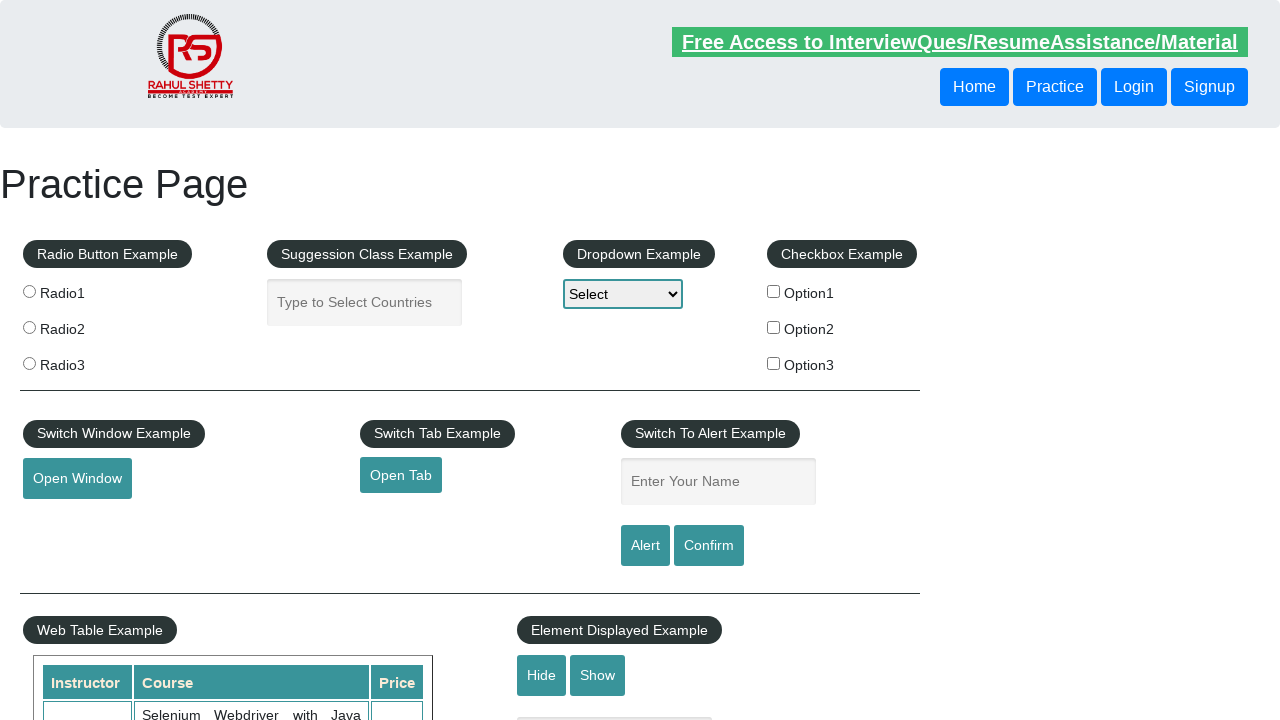

Opened footer link 1 in new tab using Ctrl+Click at (68, 520) on #gf-BIG table tbody tr td:nth-child(1) ul a >> nth=1
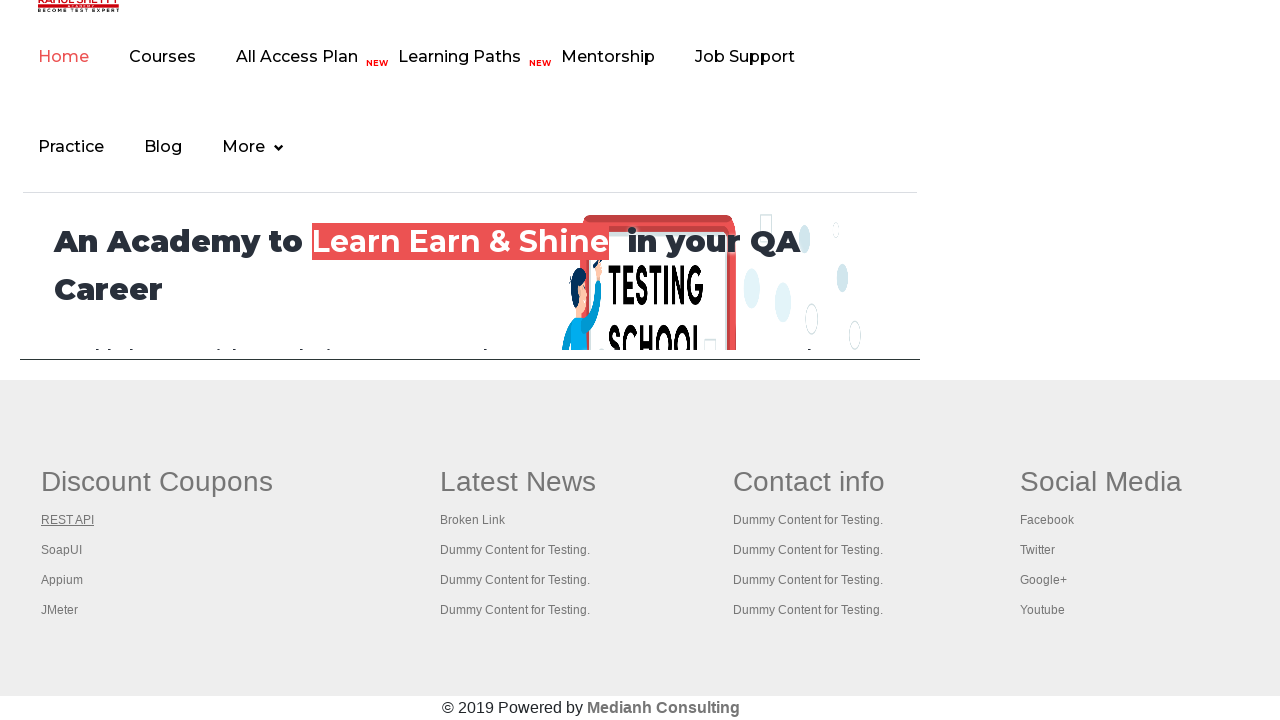

Opened footer link 2 in new tab using Ctrl+Click at (62, 550) on #gf-BIG table tbody tr td:nth-child(1) ul a >> nth=2
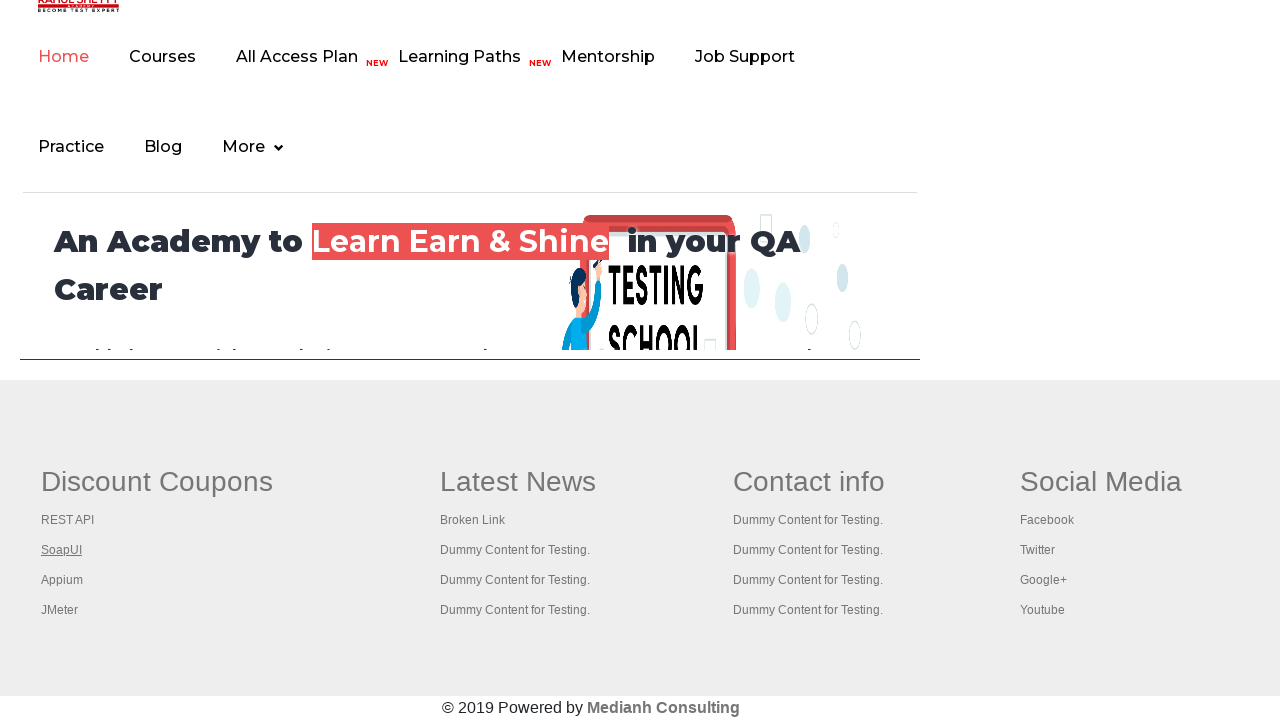

Opened footer link 3 in new tab using Ctrl+Click at (62, 580) on #gf-BIG table tbody tr td:nth-child(1) ul a >> nth=3
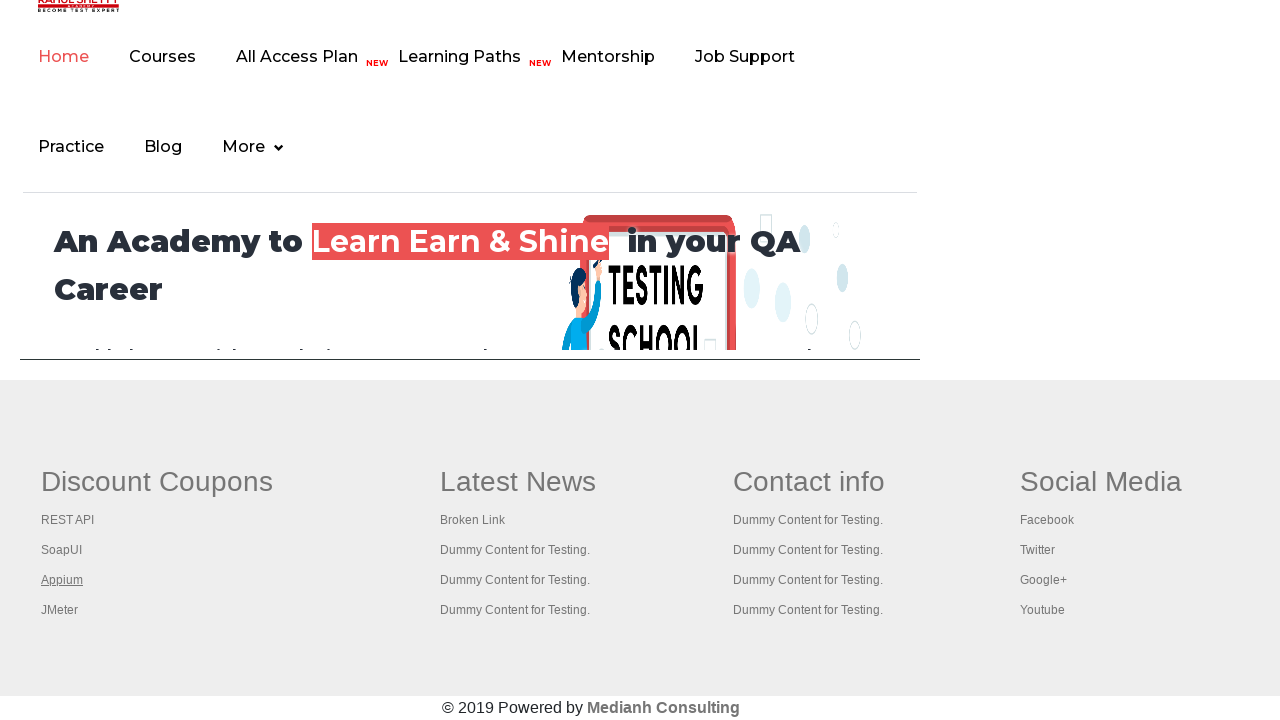

Opened footer link 4 in new tab using Ctrl+Click at (60, 610) on #gf-BIG table tbody tr td:nth-child(1) ul a >> nth=4
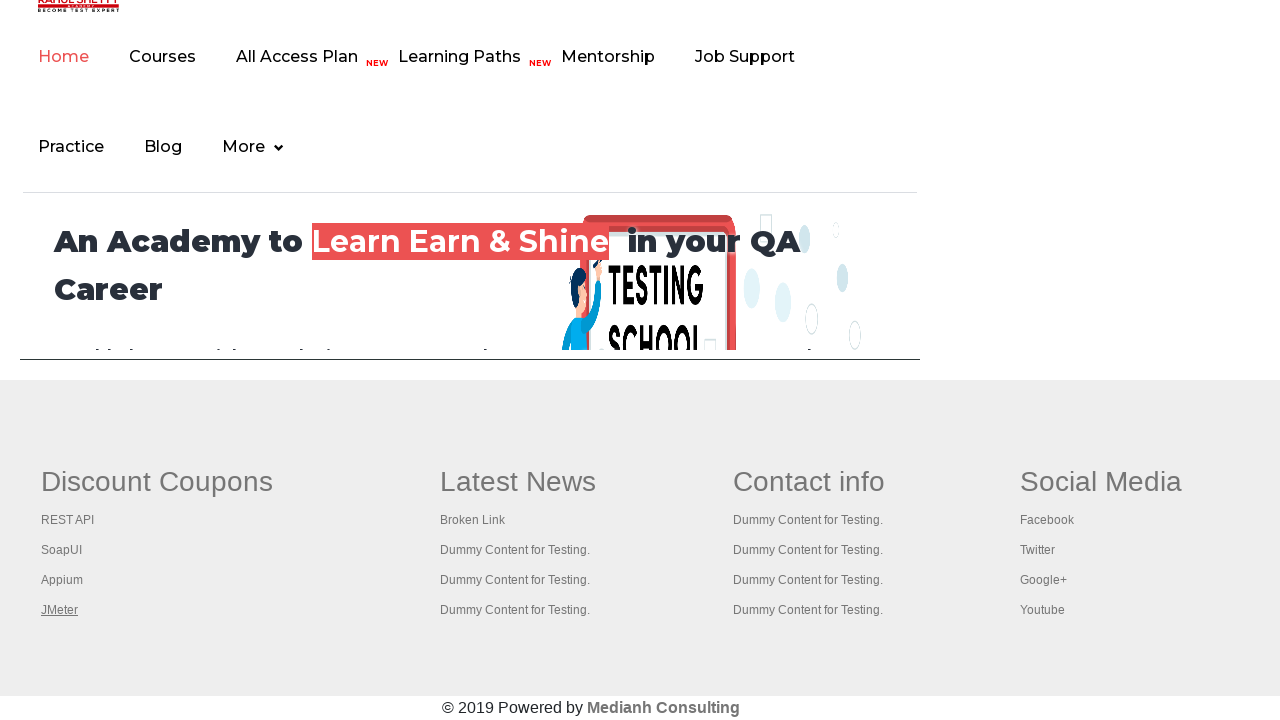

Waited 1000ms for all new tabs to fully open
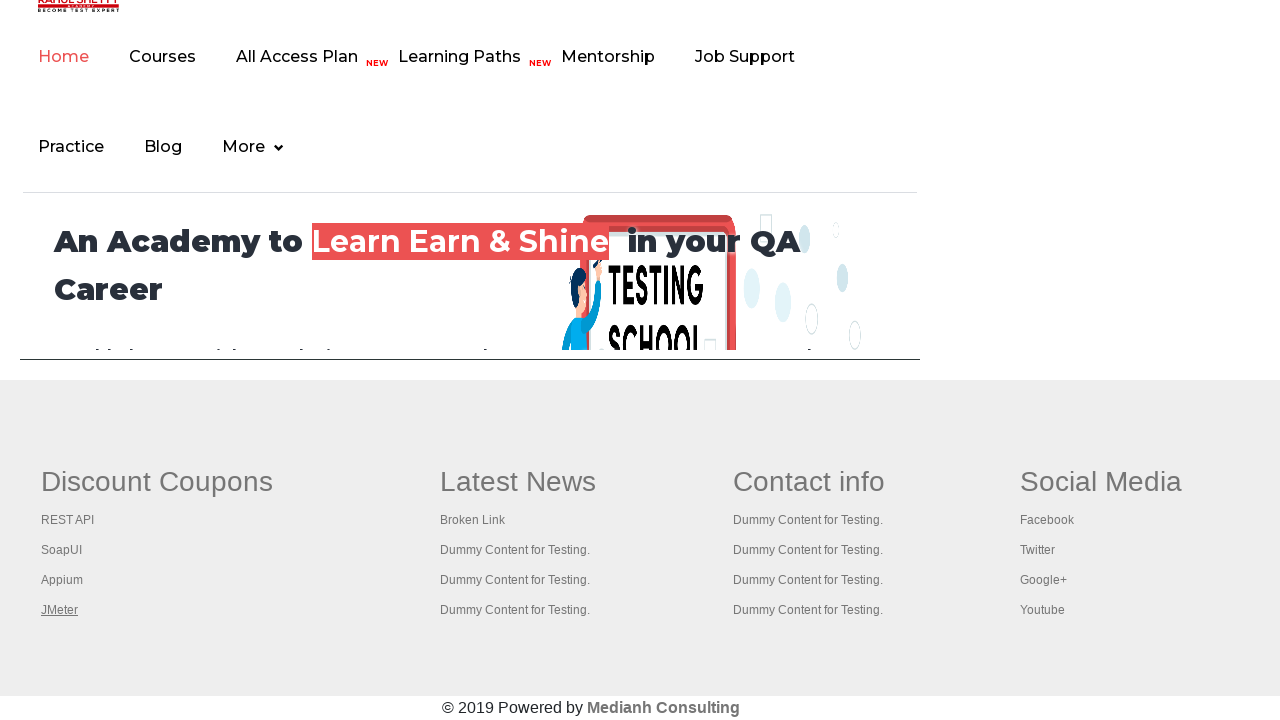

Retrieved all 5 pages (tabs) from context
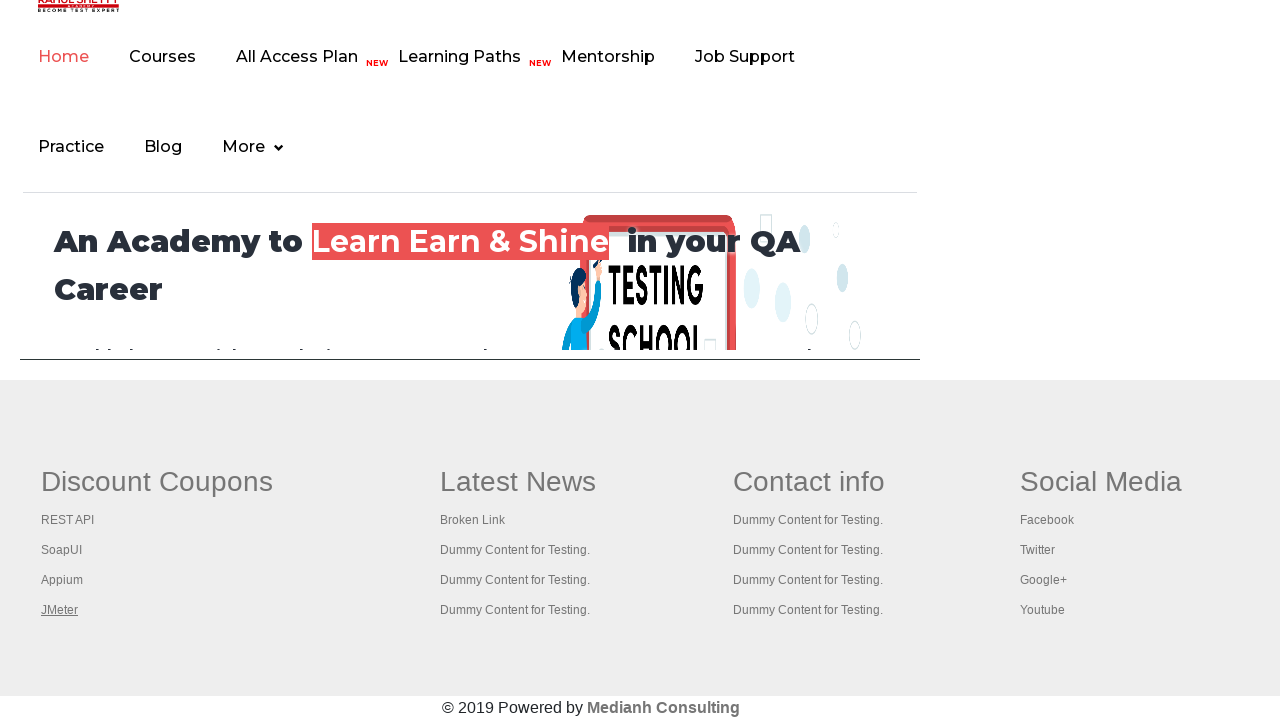

Brought page to front
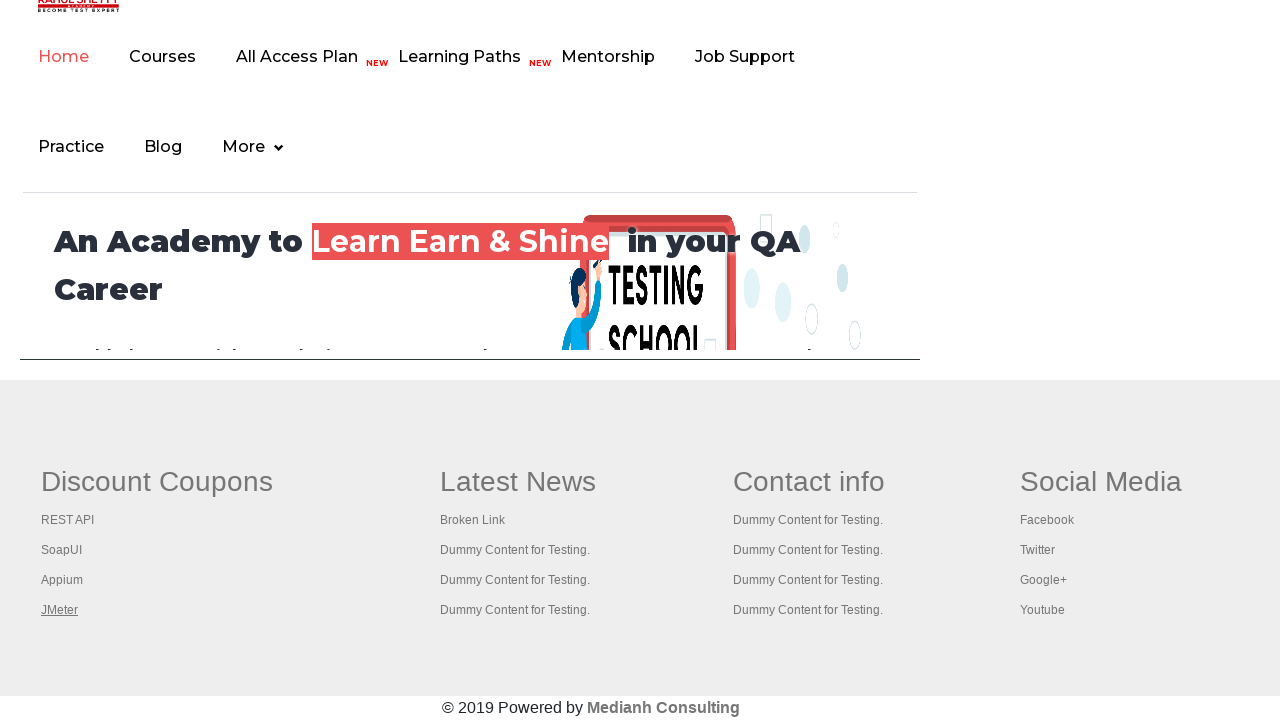

Page loaded with domcontentloaded state
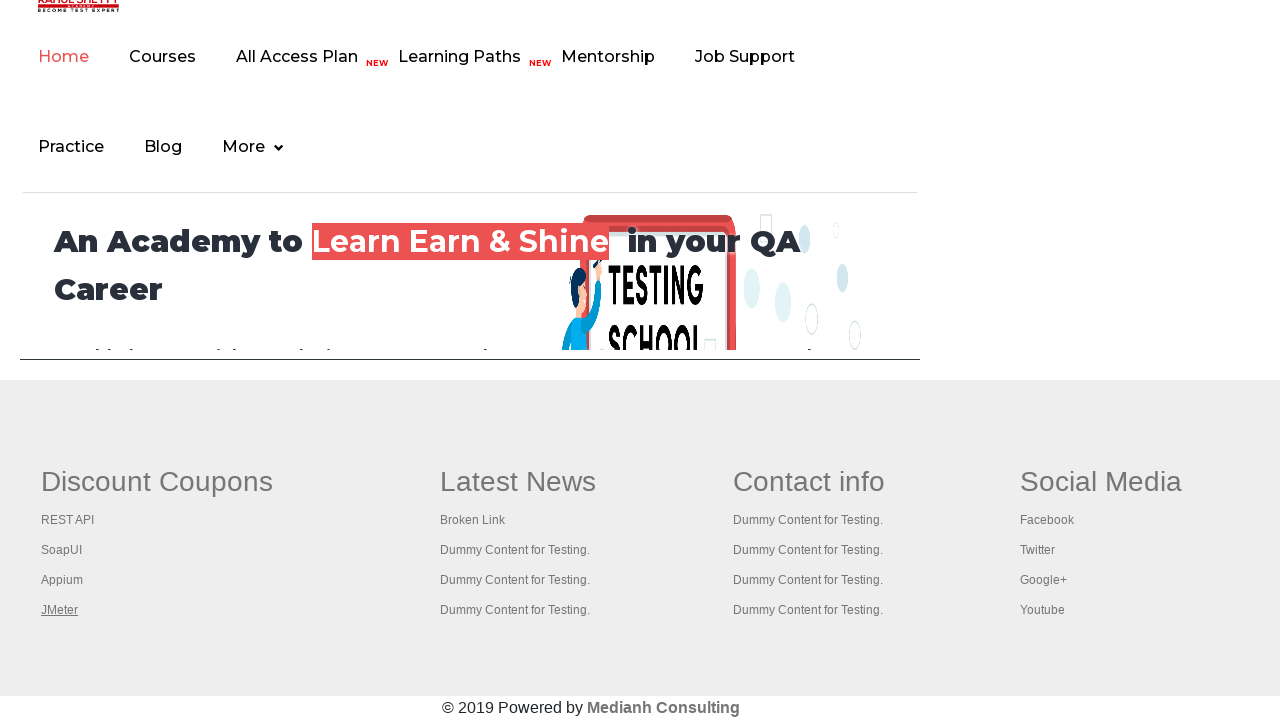

Brought page to front
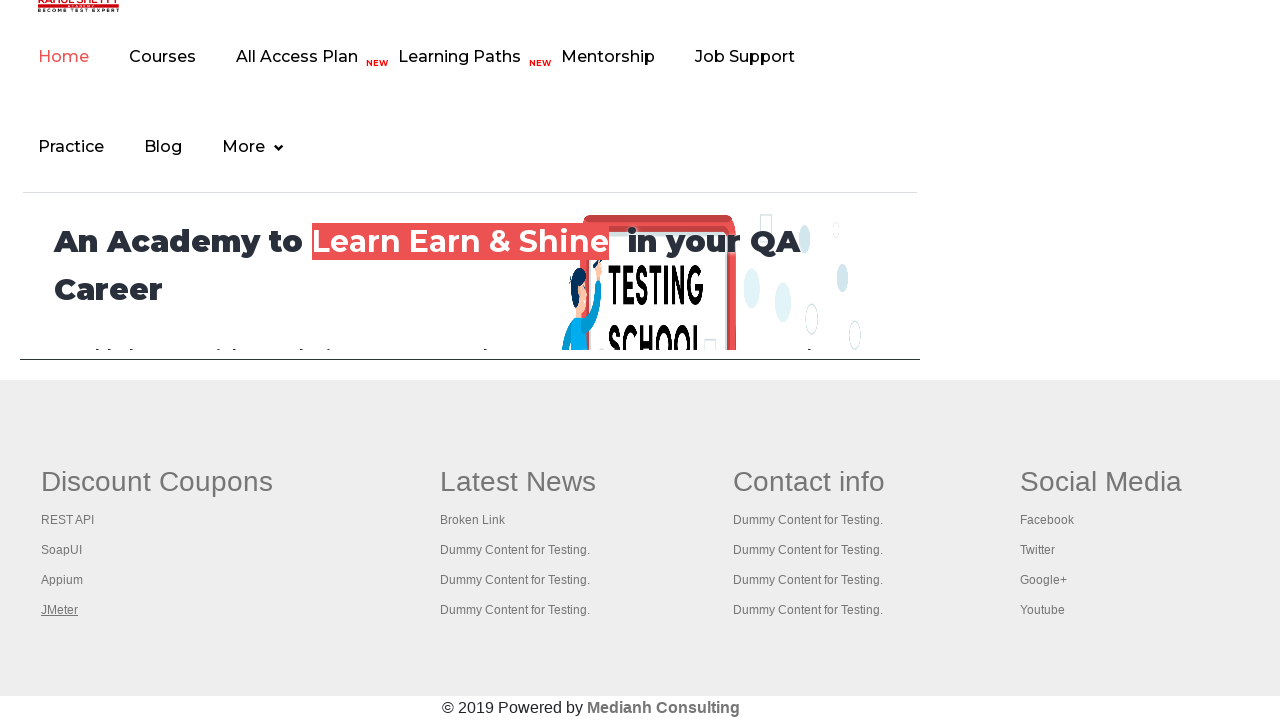

Page loaded with domcontentloaded state
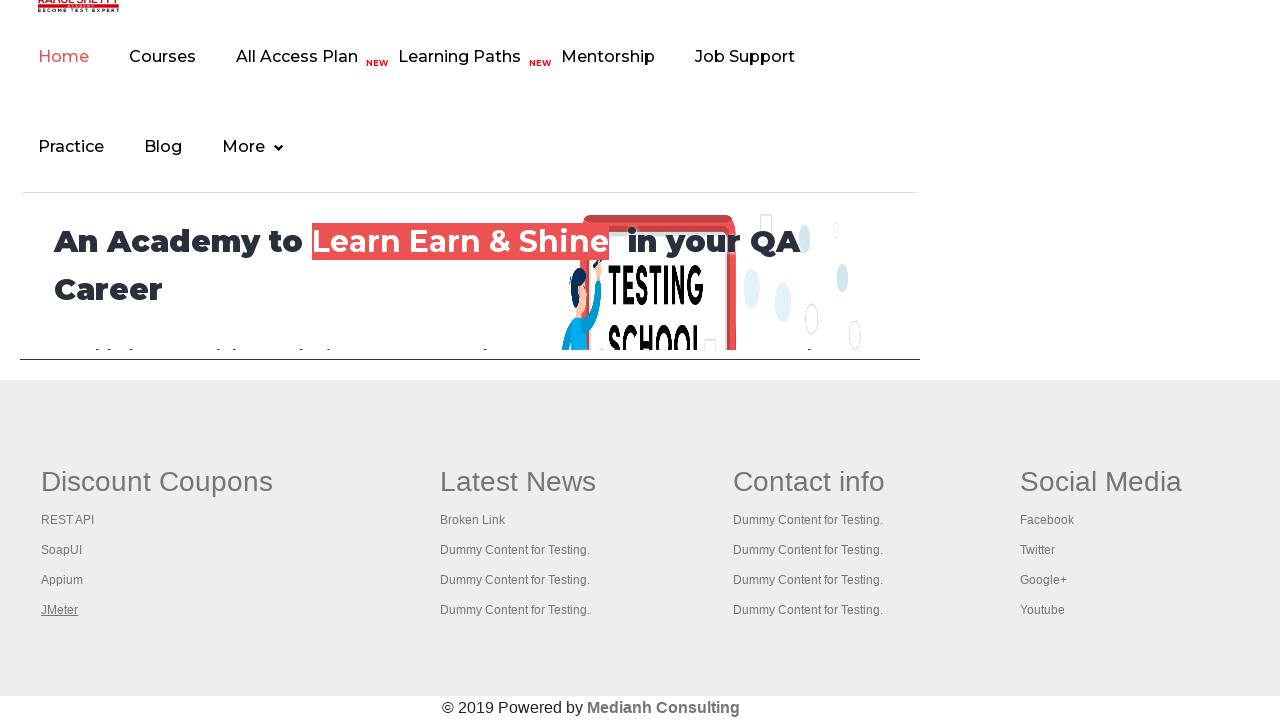

Brought page to front
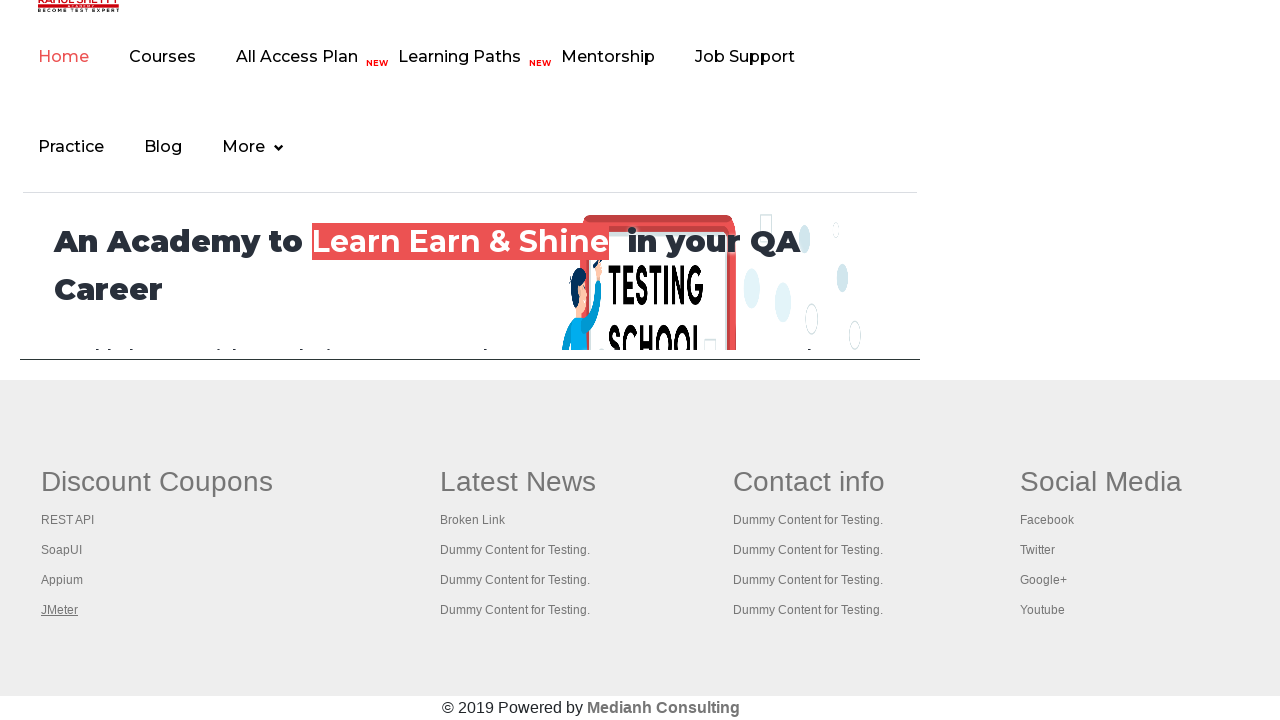

Page loaded with domcontentloaded state
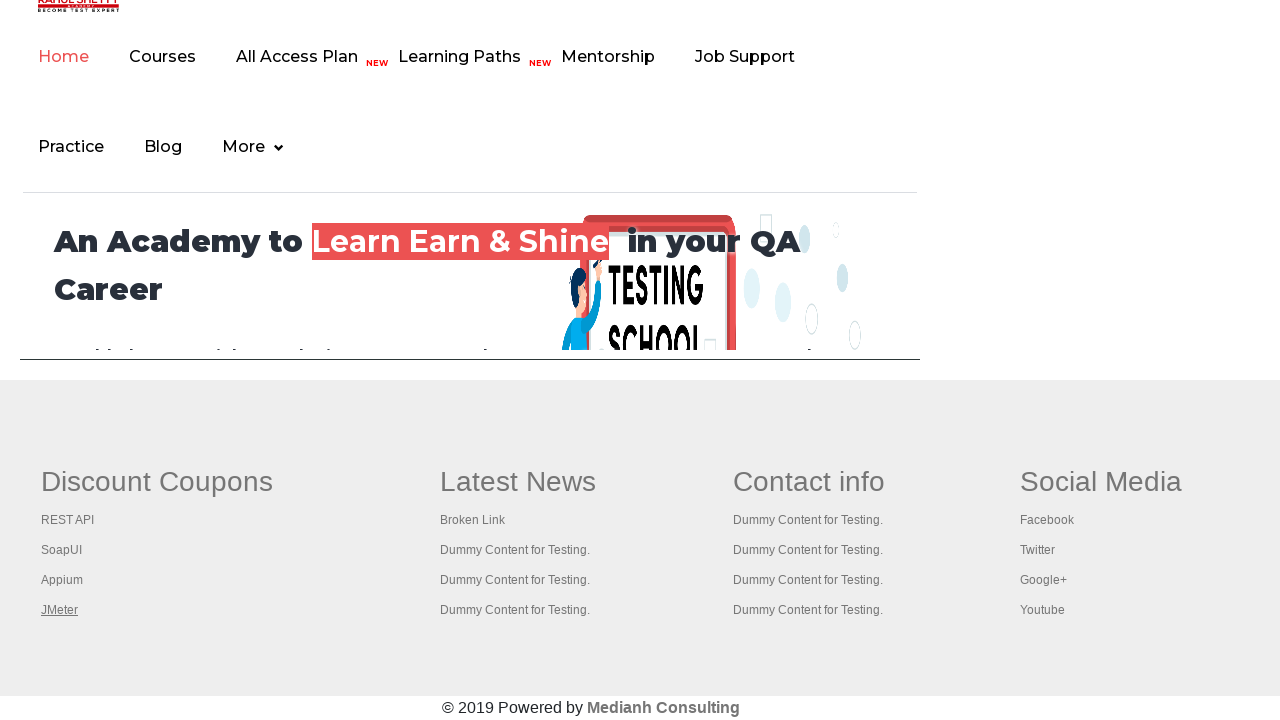

Brought page to front
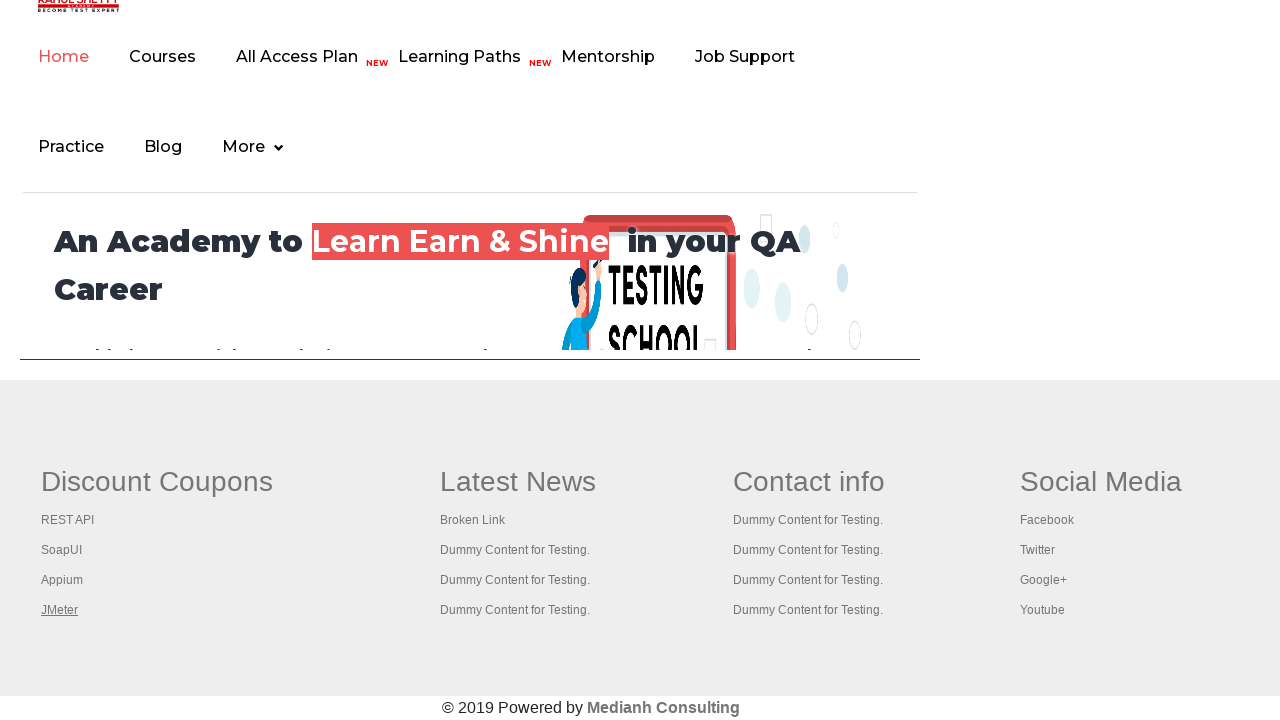

Page loaded with domcontentloaded state
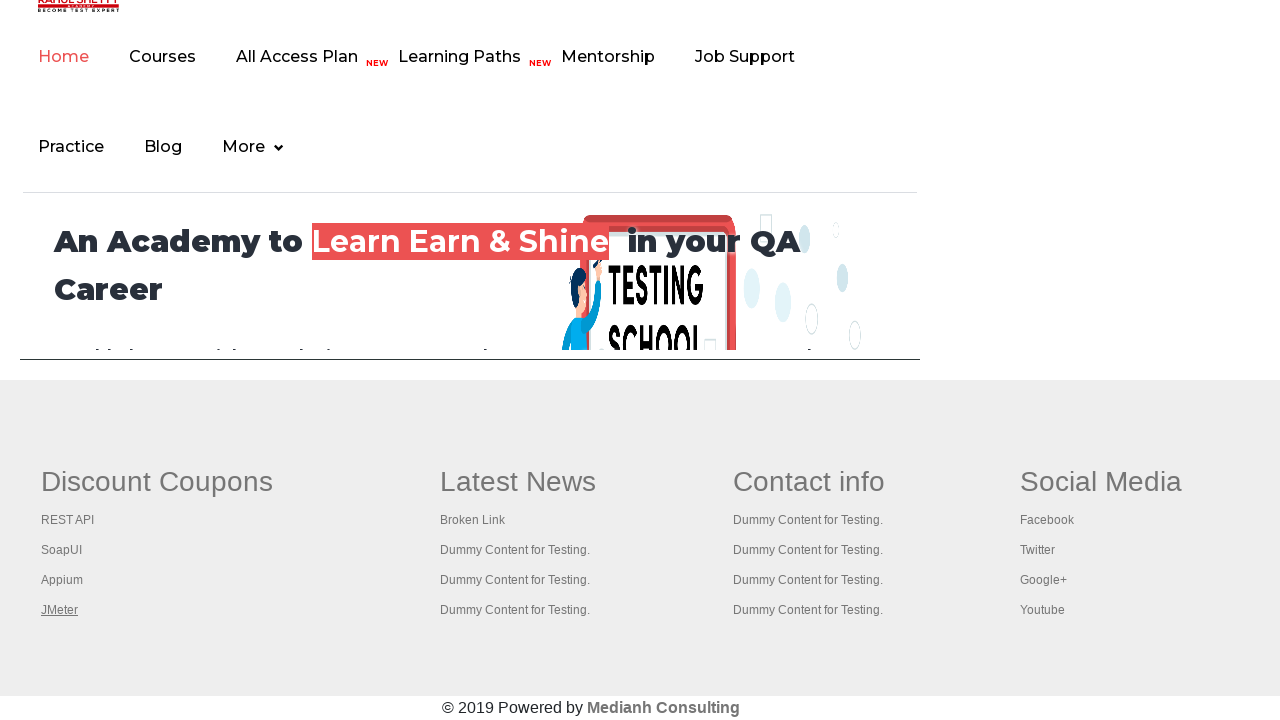

Brought page to front
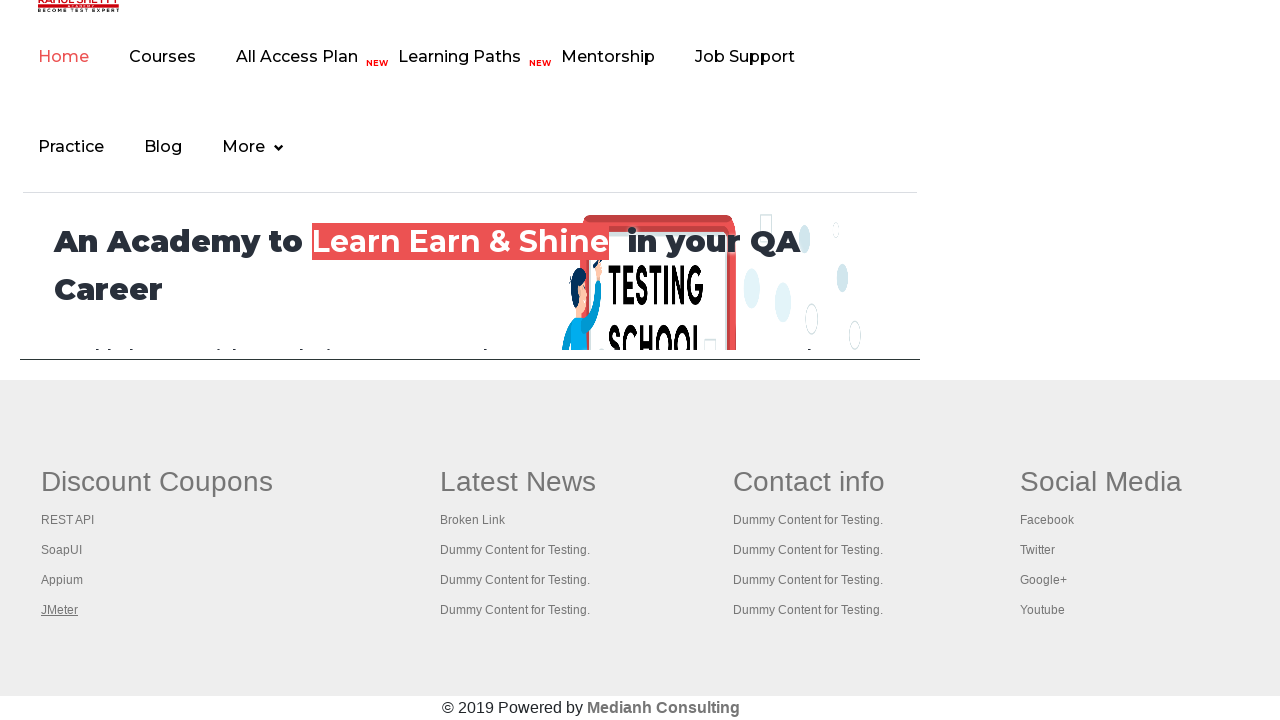

Page loaded with domcontentloaded state
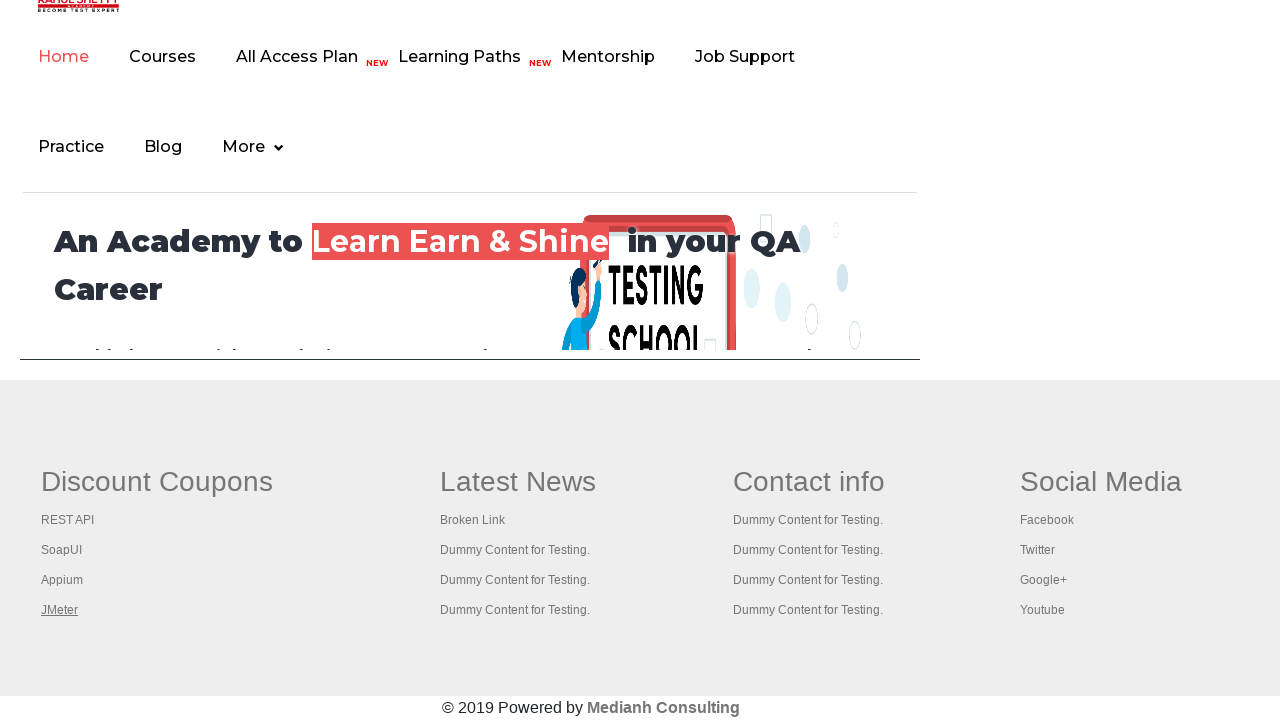

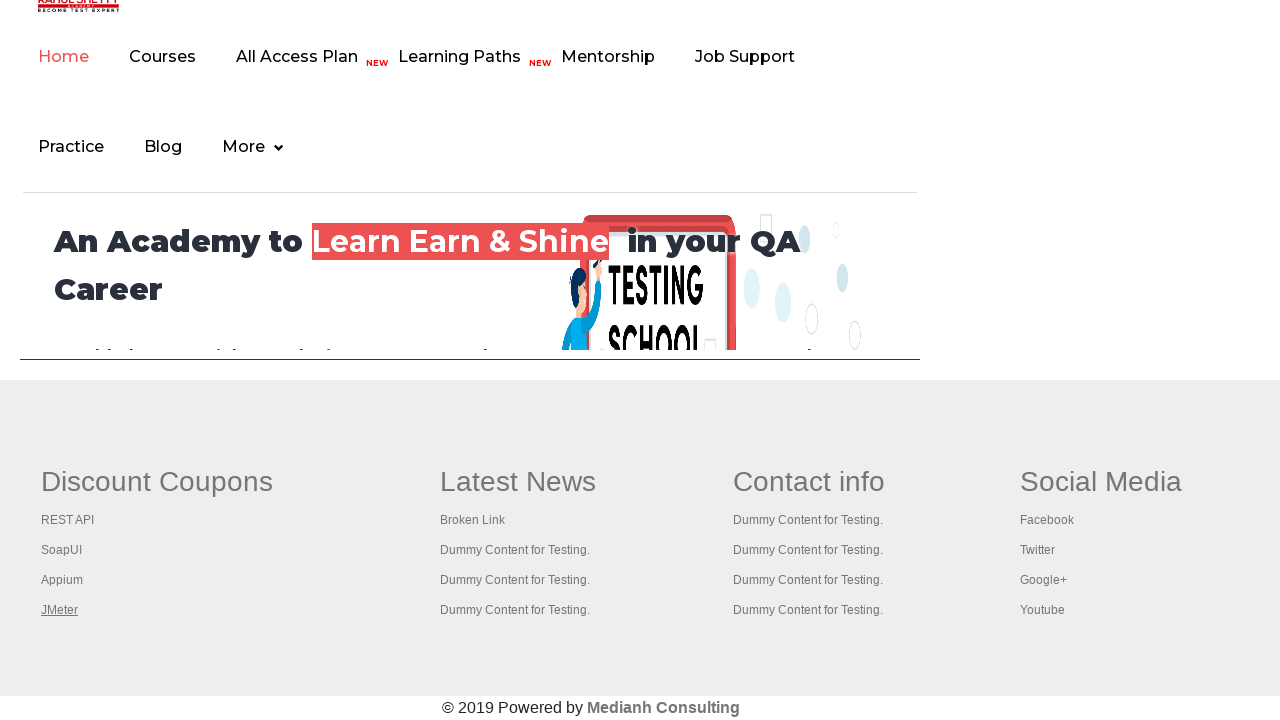